Tests alert handling by clicking a sign-in button that triggers an alert and accepting it

Starting URL: https://mail.rediff.com/cgi-bin/login.cgi

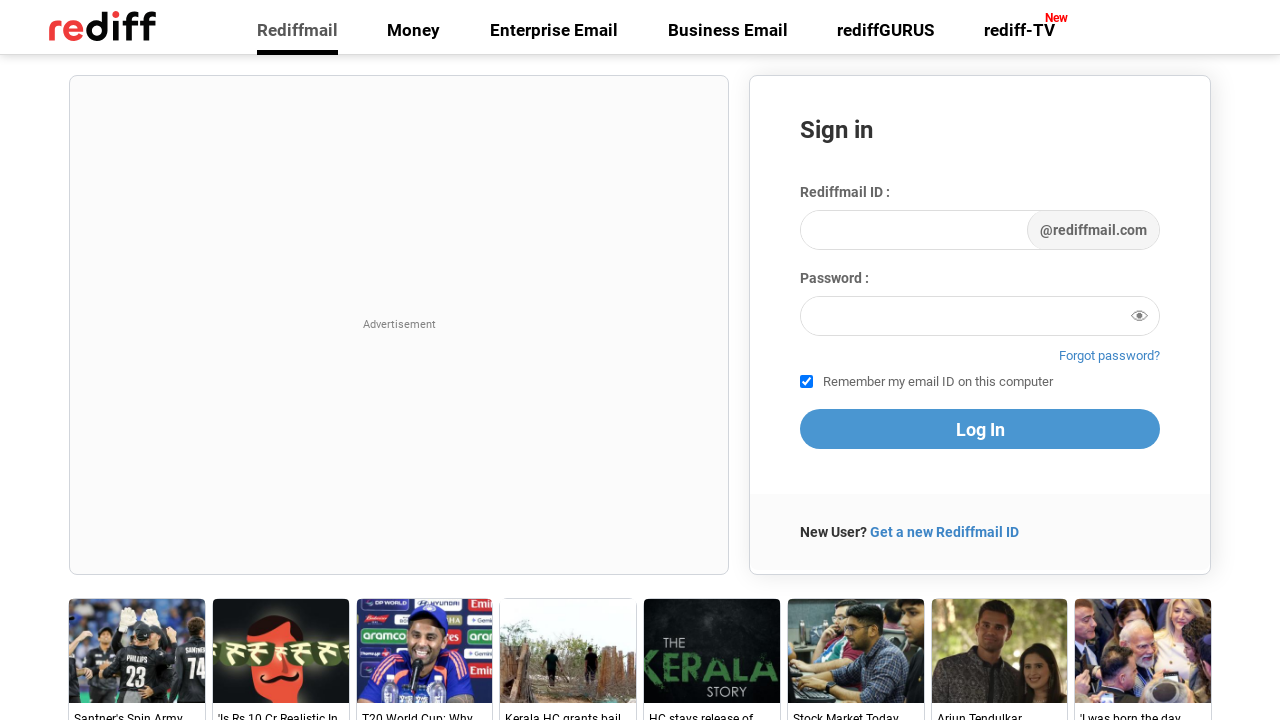

Set up dialog handler to accept alerts
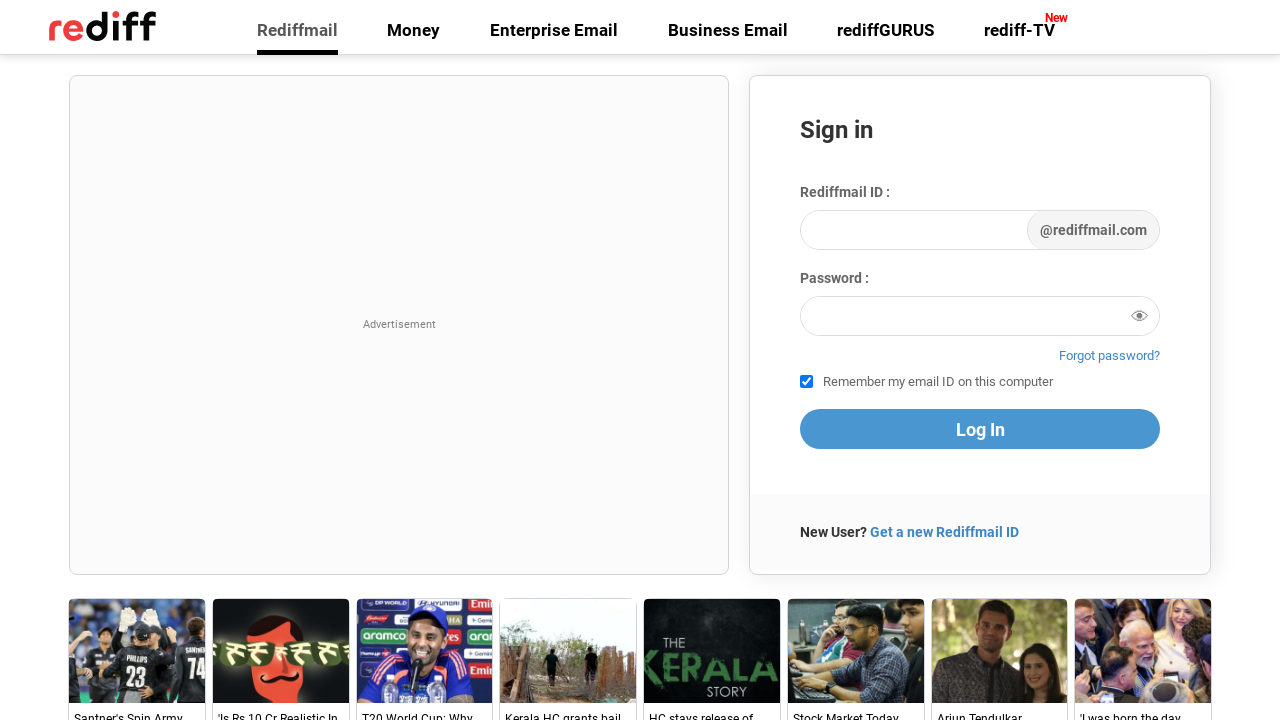

Clicked sign-in button that triggers alert at (980, 429) on .signin-btn
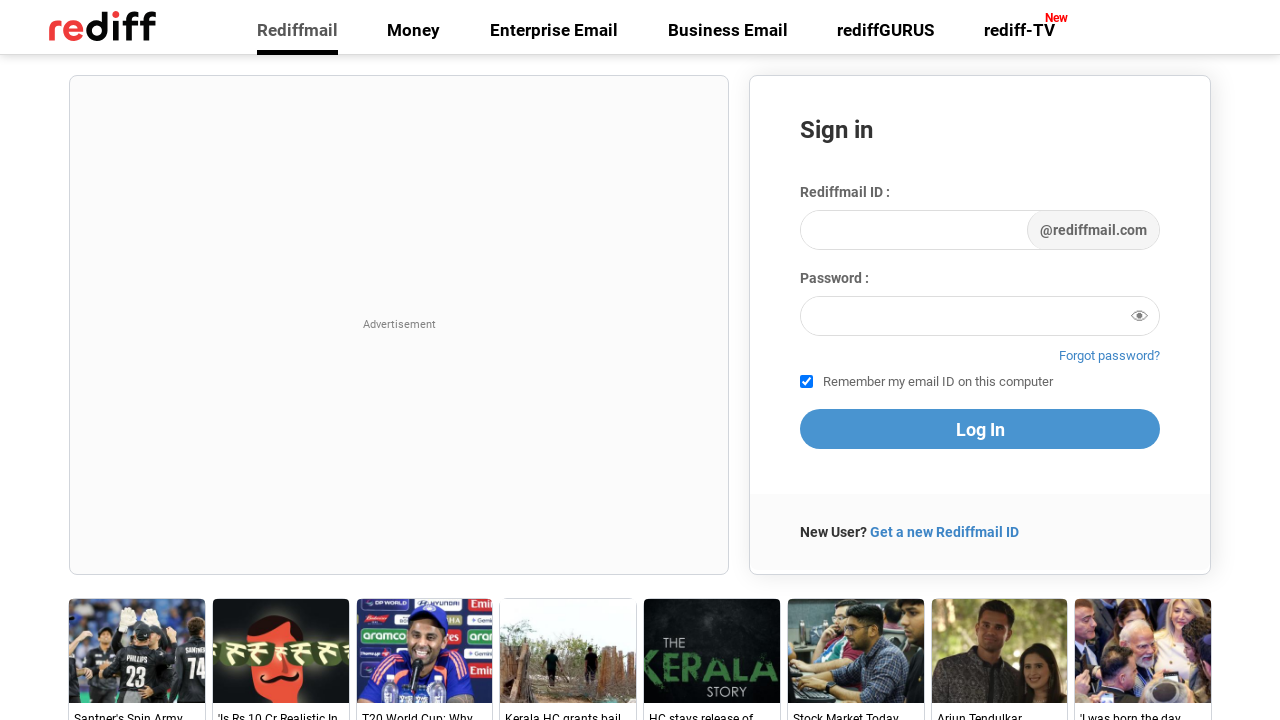

Waited for alert to be handled
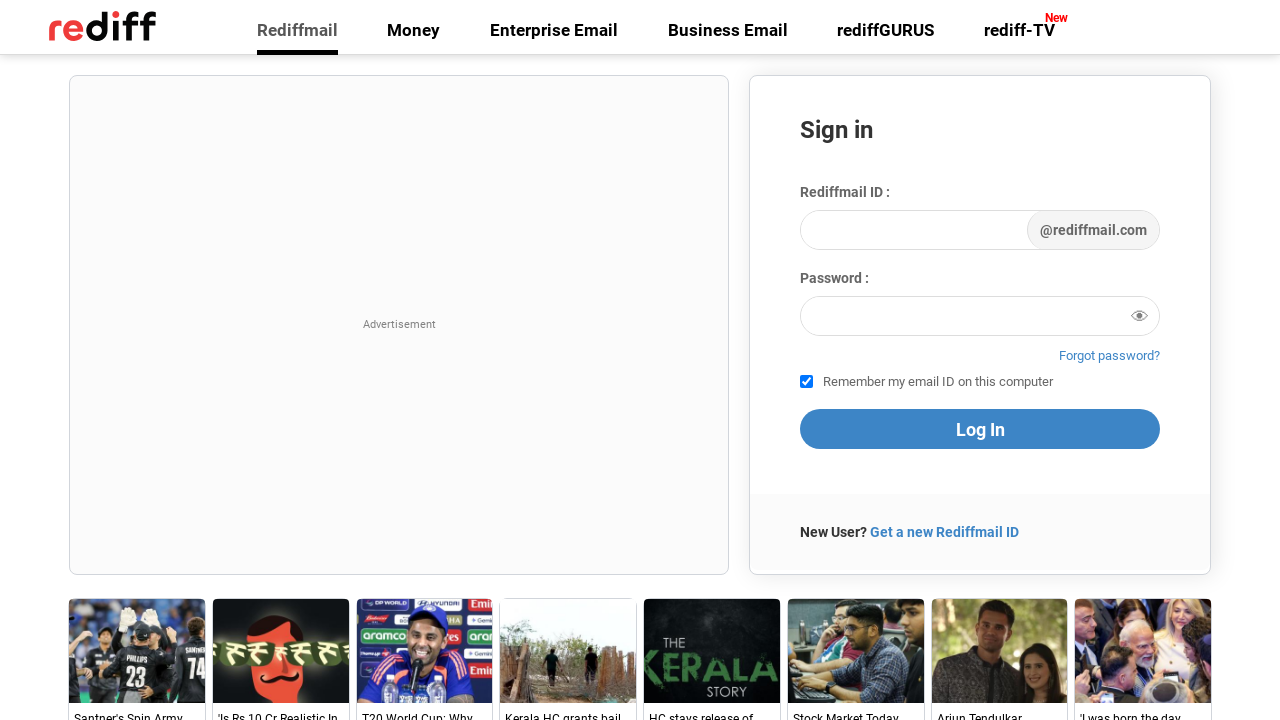

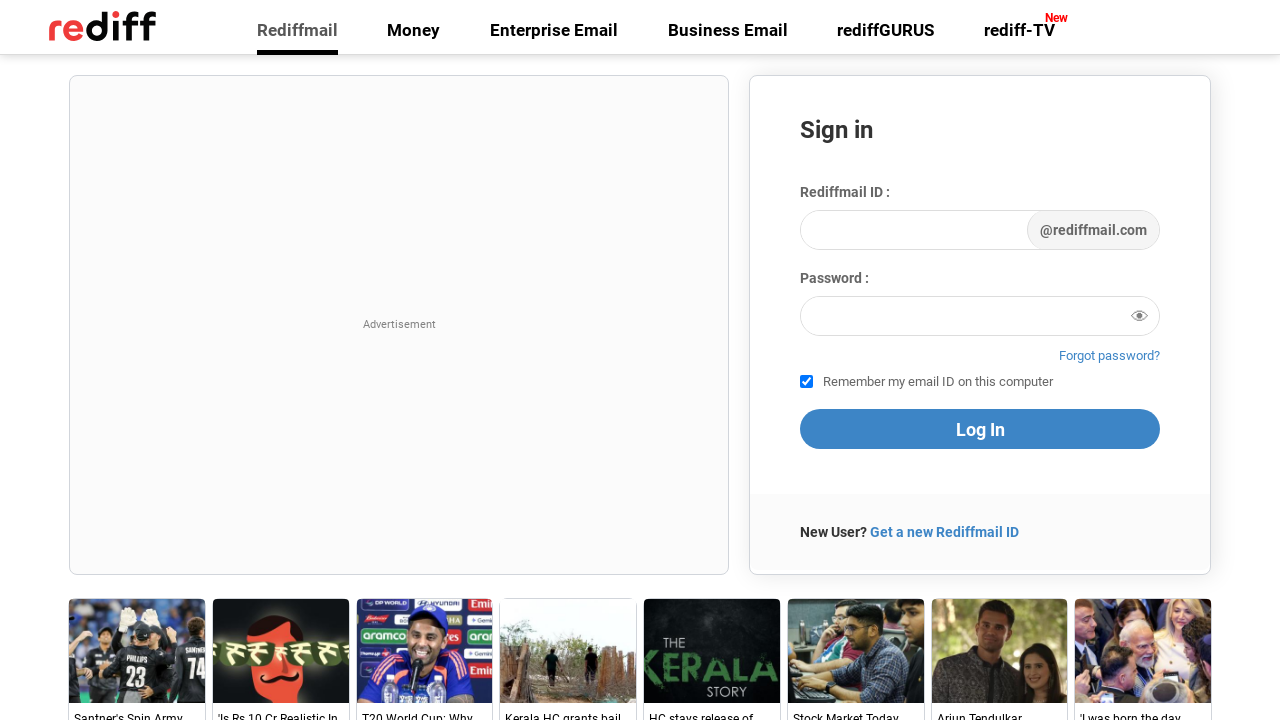